Tests clicking the login button on the Sauce Demo site without entering credentials, likely to verify form validation behavior

Starting URL: https://www.saucedemo.com/

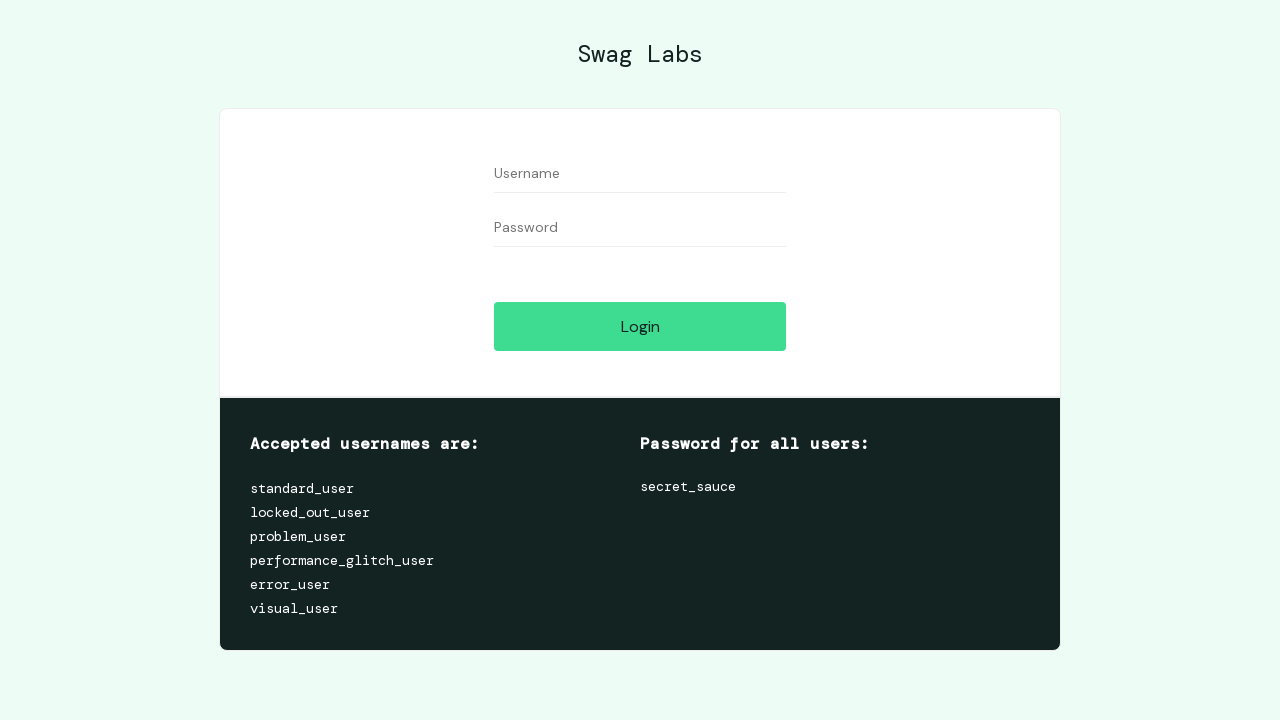

Navigated to Sauce Demo login page
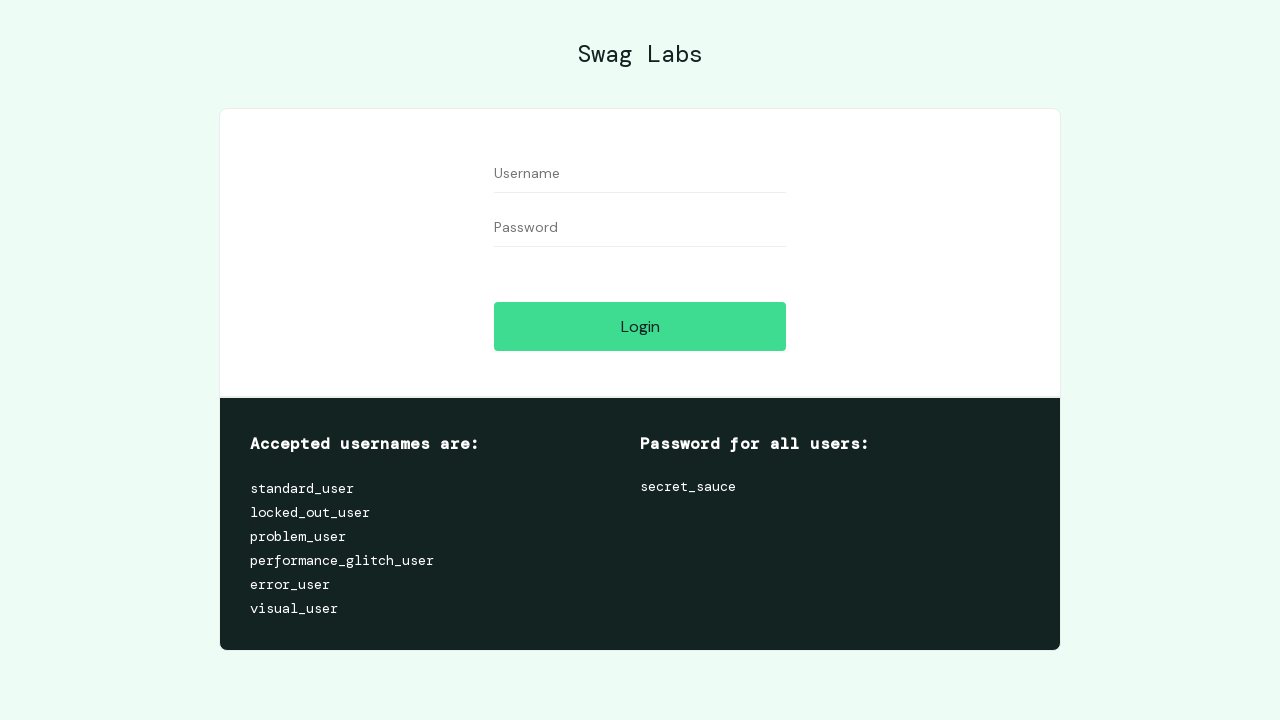

Clicked login button without entering credentials to test form validation at (640, 326) on [name='login-button']
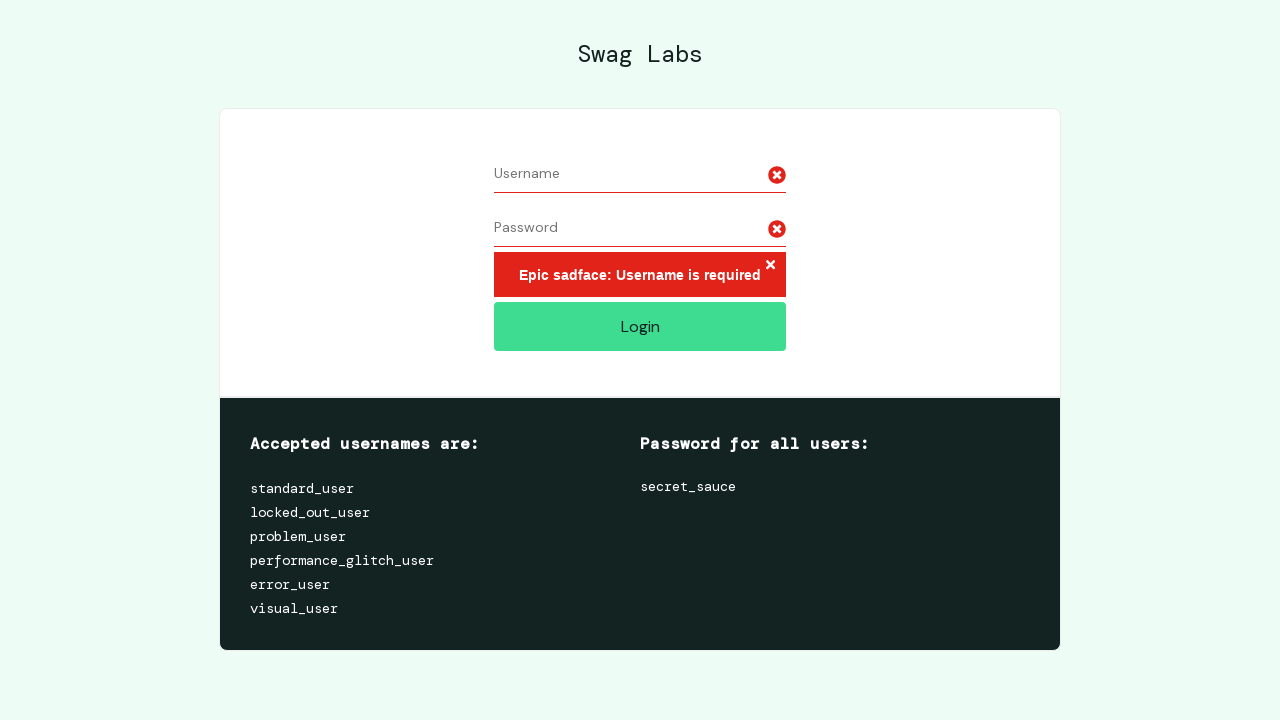

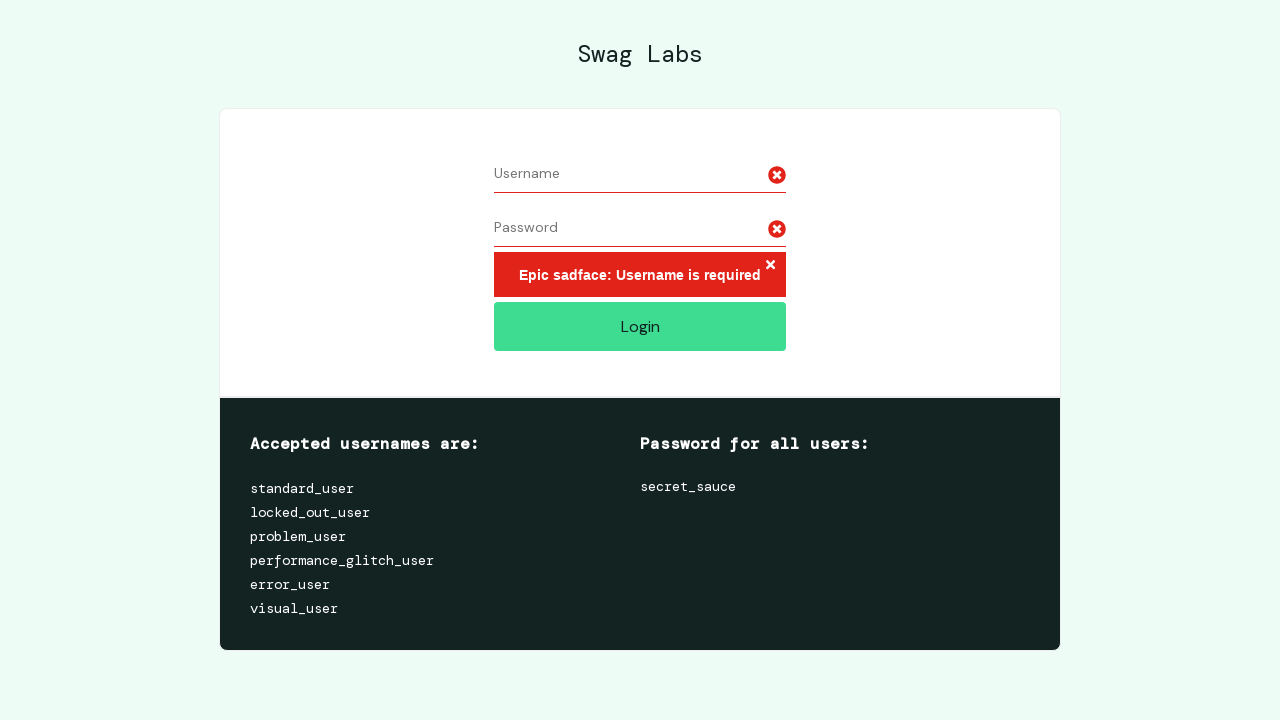